Tests static dropdown functionality by selecting options using different selection methods (by value, by visible text, and by index)

Starting URL: https://rahulshettyacademy.com/dropdownsPractise/

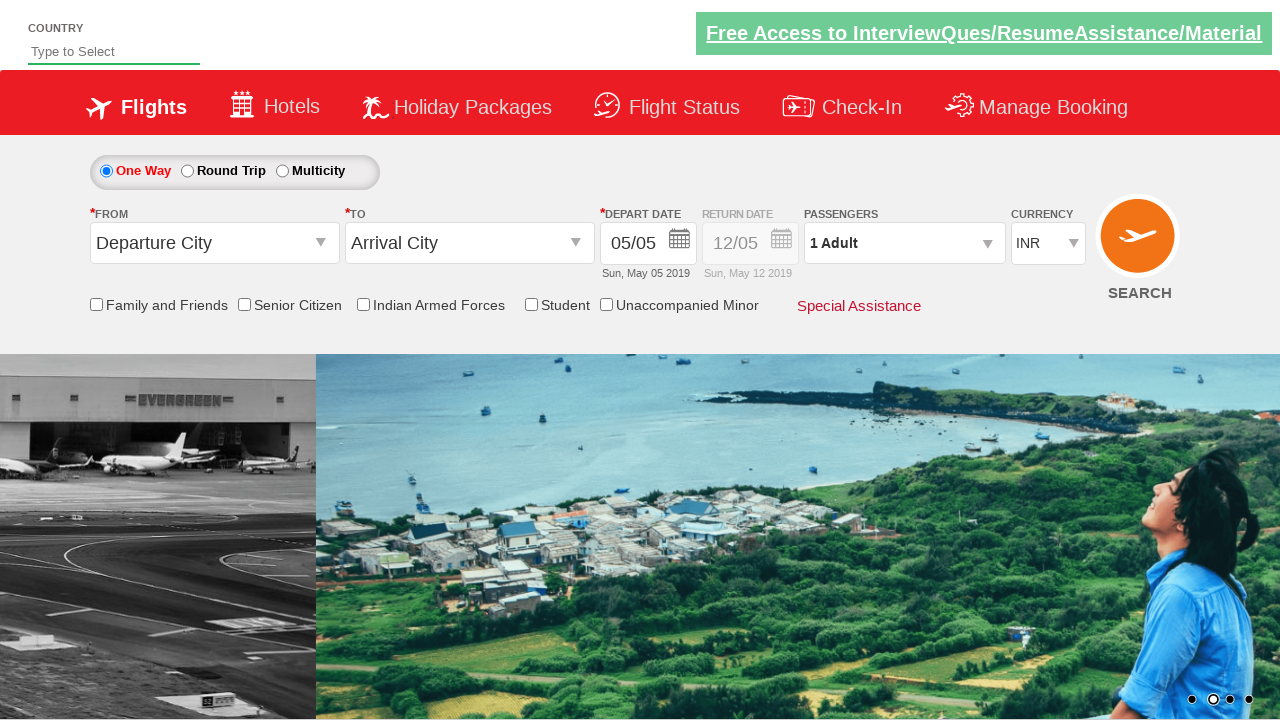

Selected dropdown option by value 'USD' on #ctl00_mainContent_DropDownListCurrency
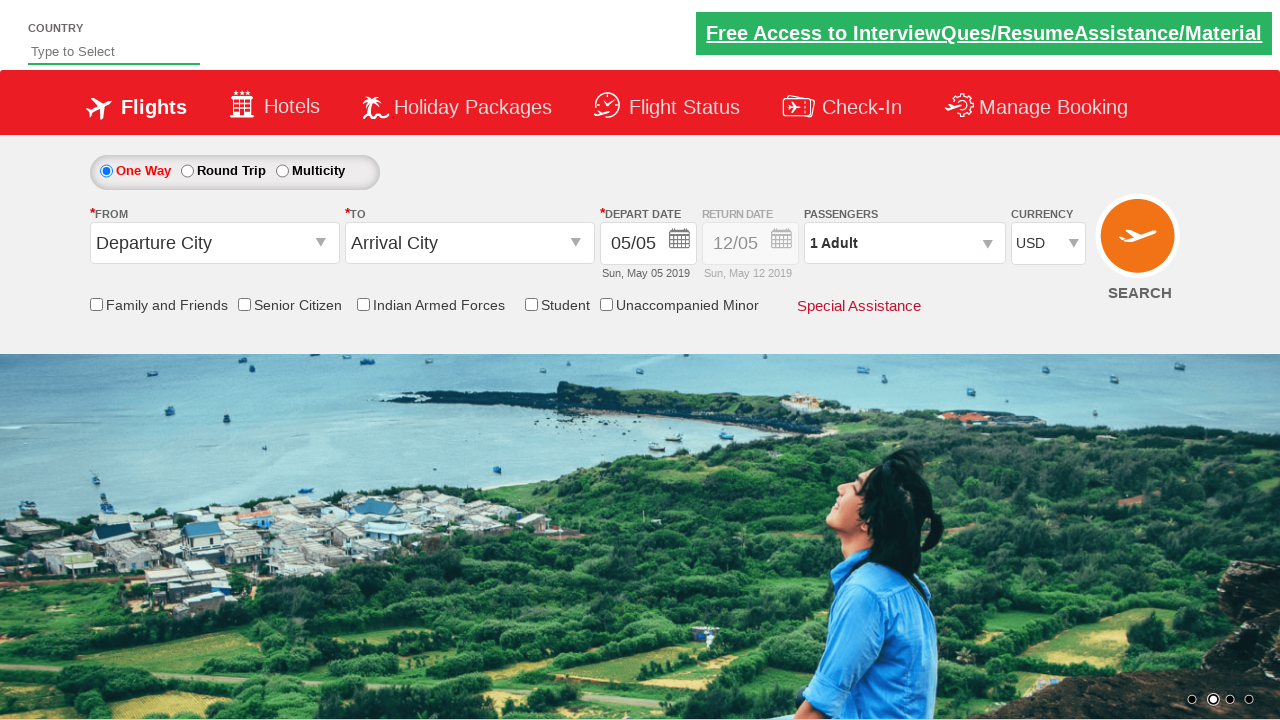

Selected dropdown option by visible text 'AED' on #ctl00_mainContent_DropDownListCurrency
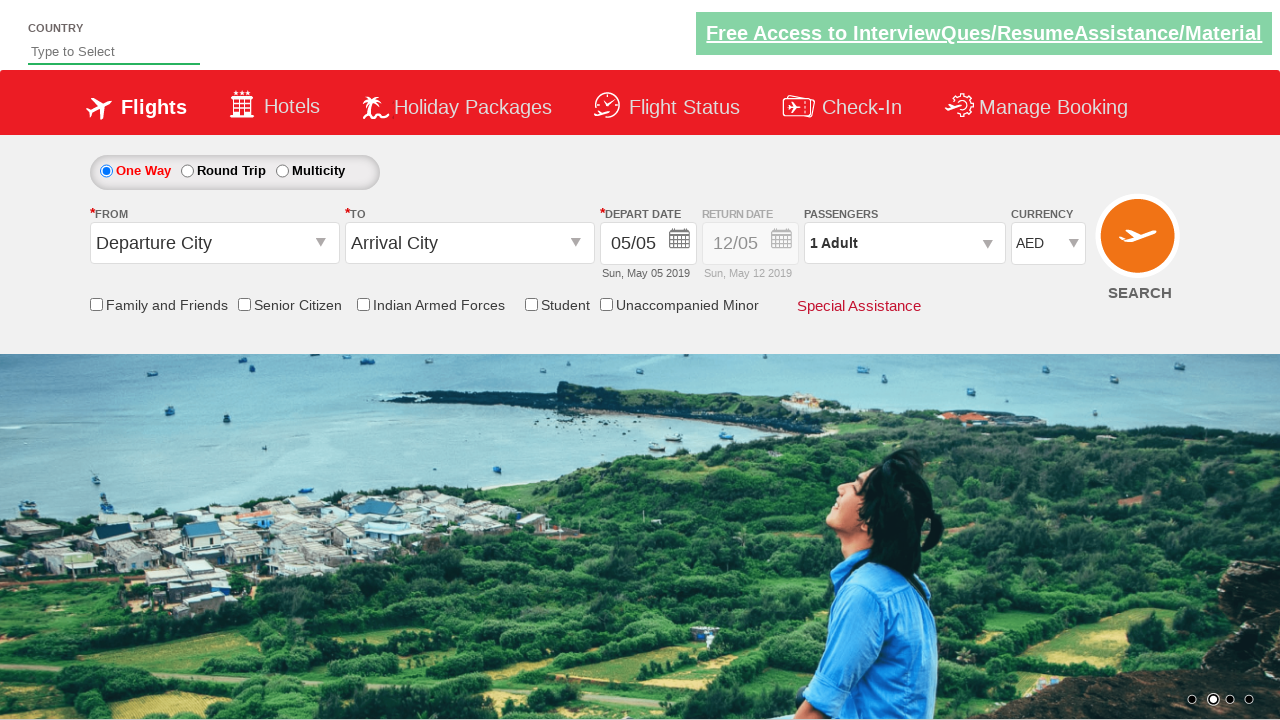

Selected dropdown option by index 1 on #ctl00_mainContent_DropDownListCurrency
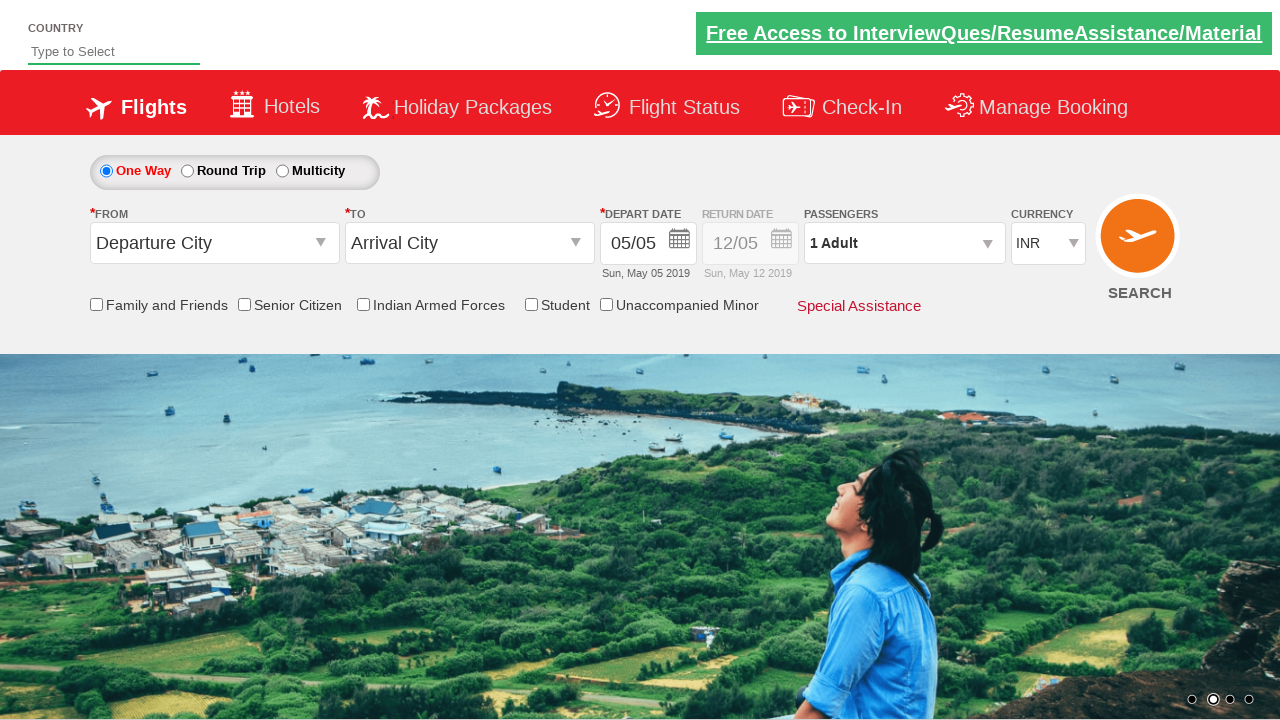

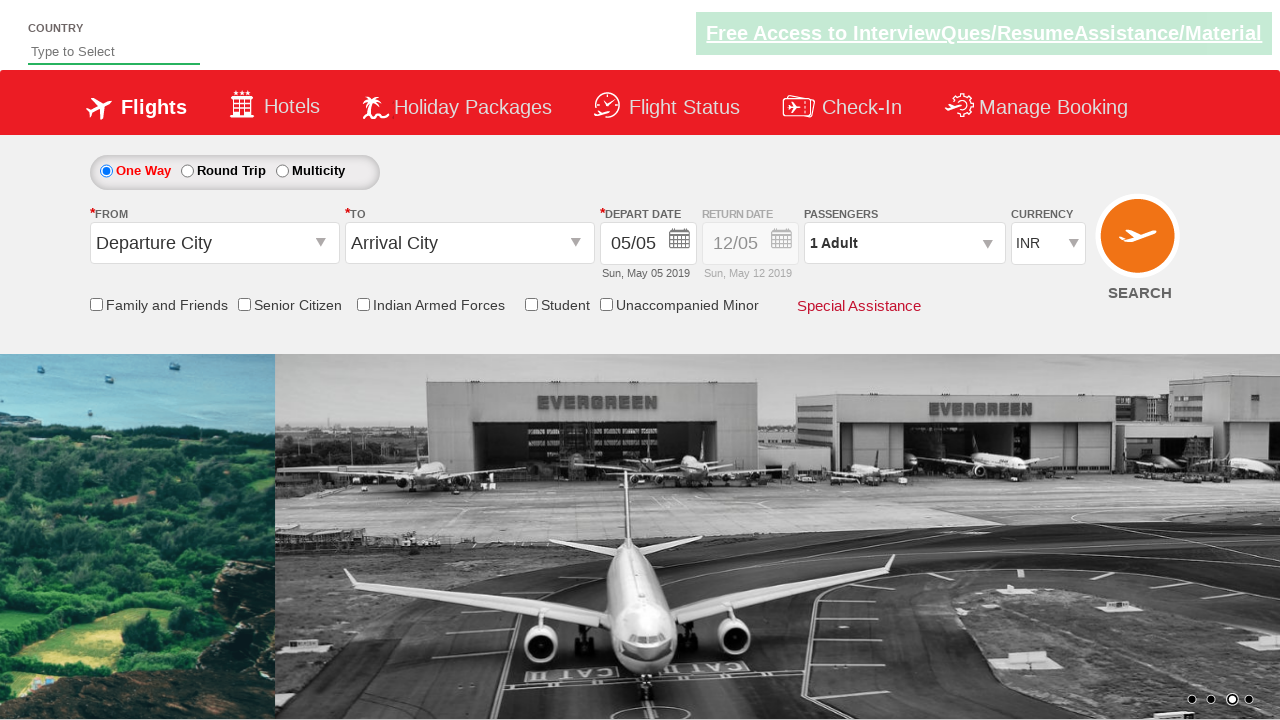